Tests page scrolling functionality by scrolling down and then back up on the Selenium documentation page

Starting URL: https://www.selenium.dev/documentation/webdriver/elements/

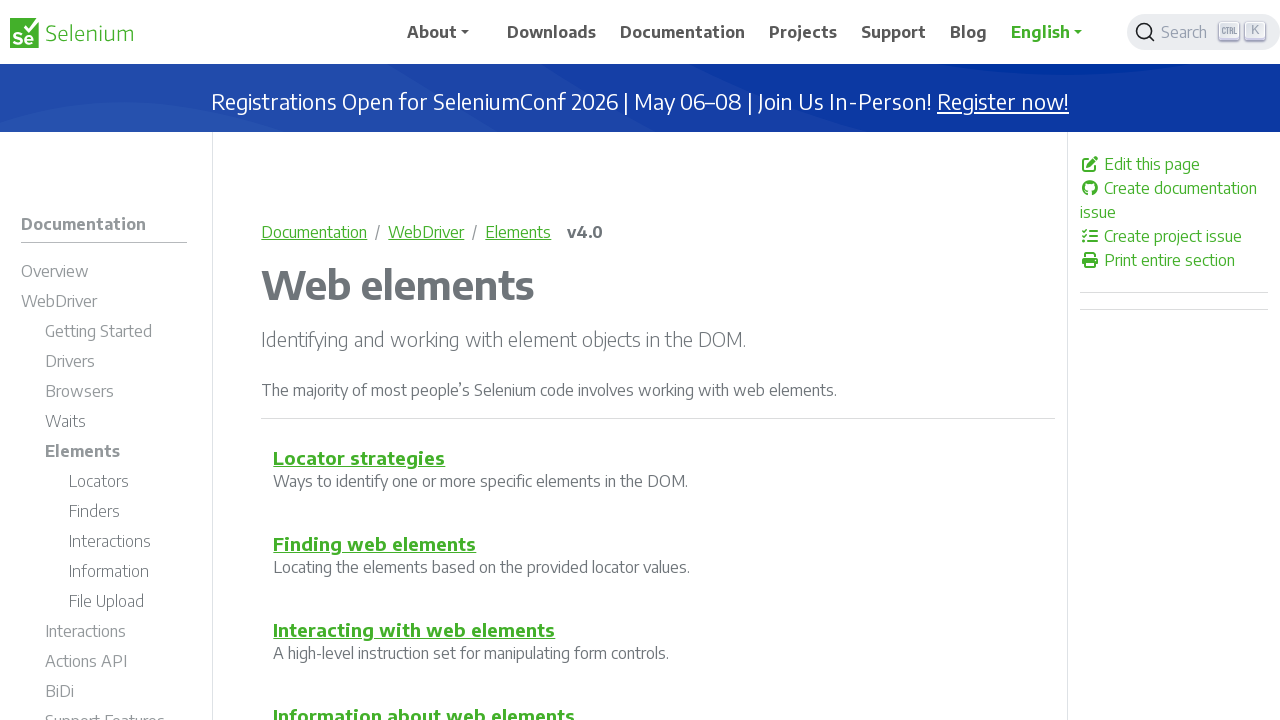

Scrolled down by 500 pixels on the Selenium documentation page
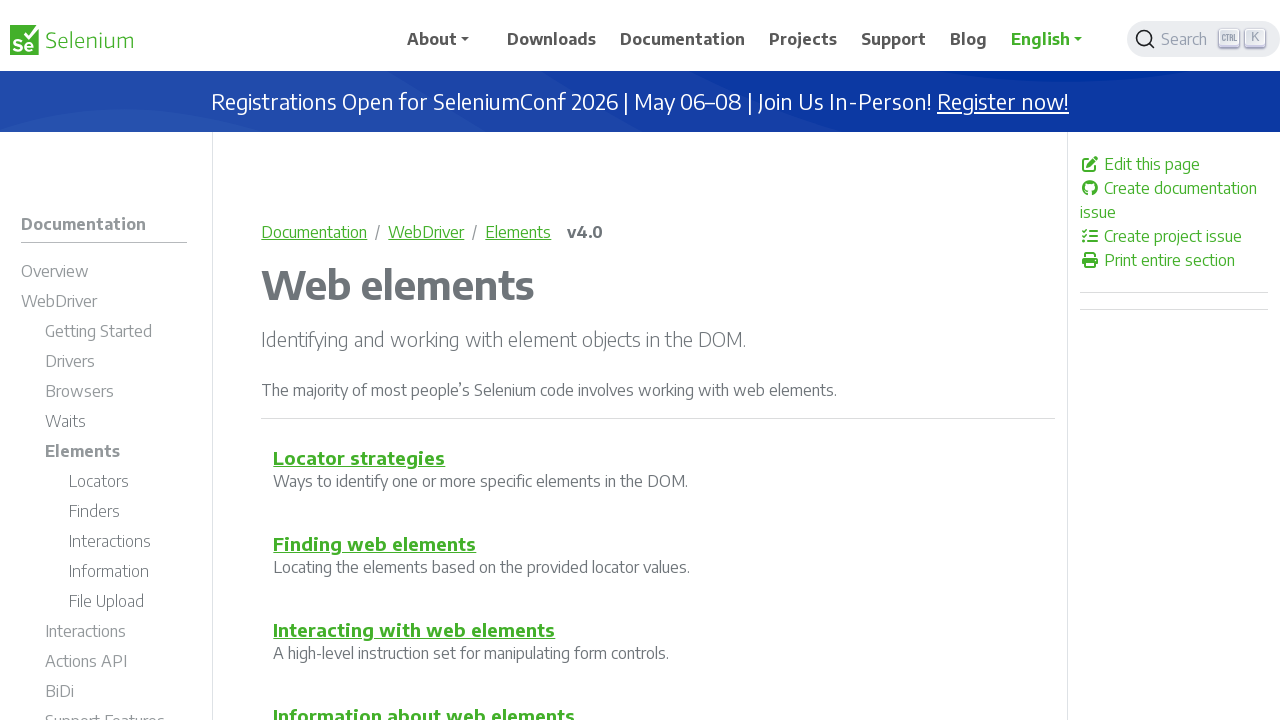

Waited for 2 seconds after scrolling down
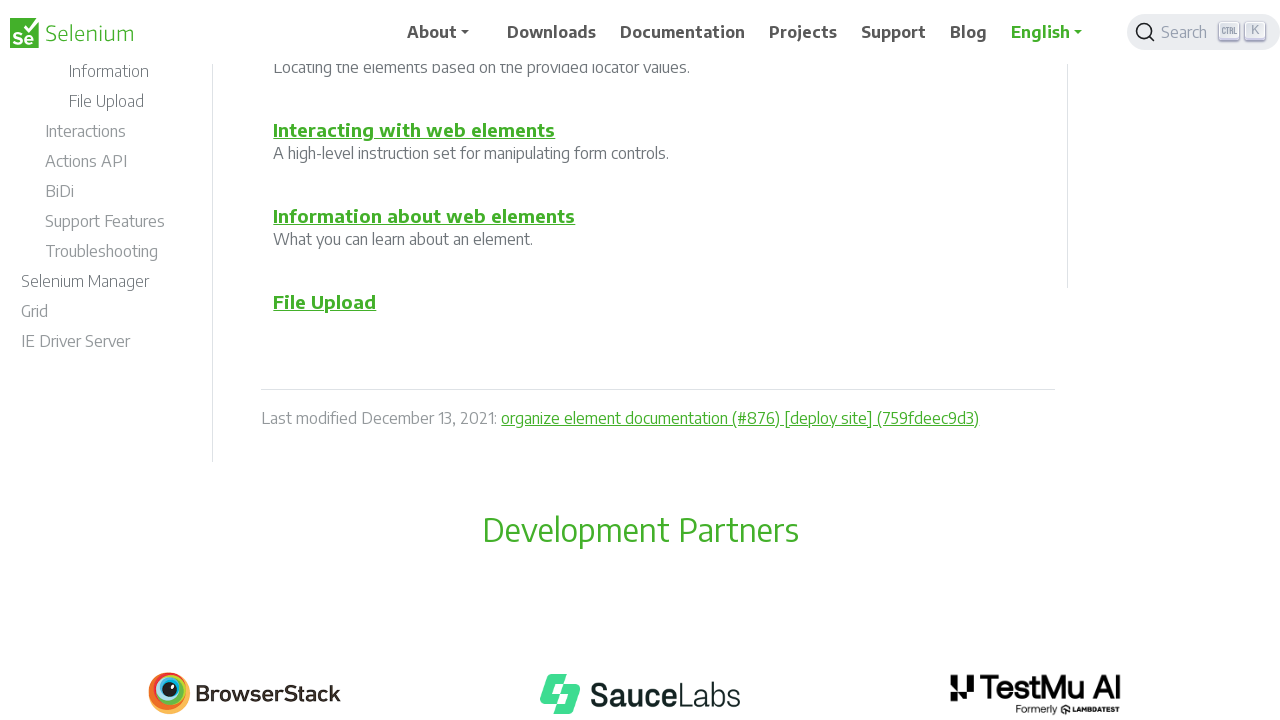

Scrolled back up by 500 pixels to original position
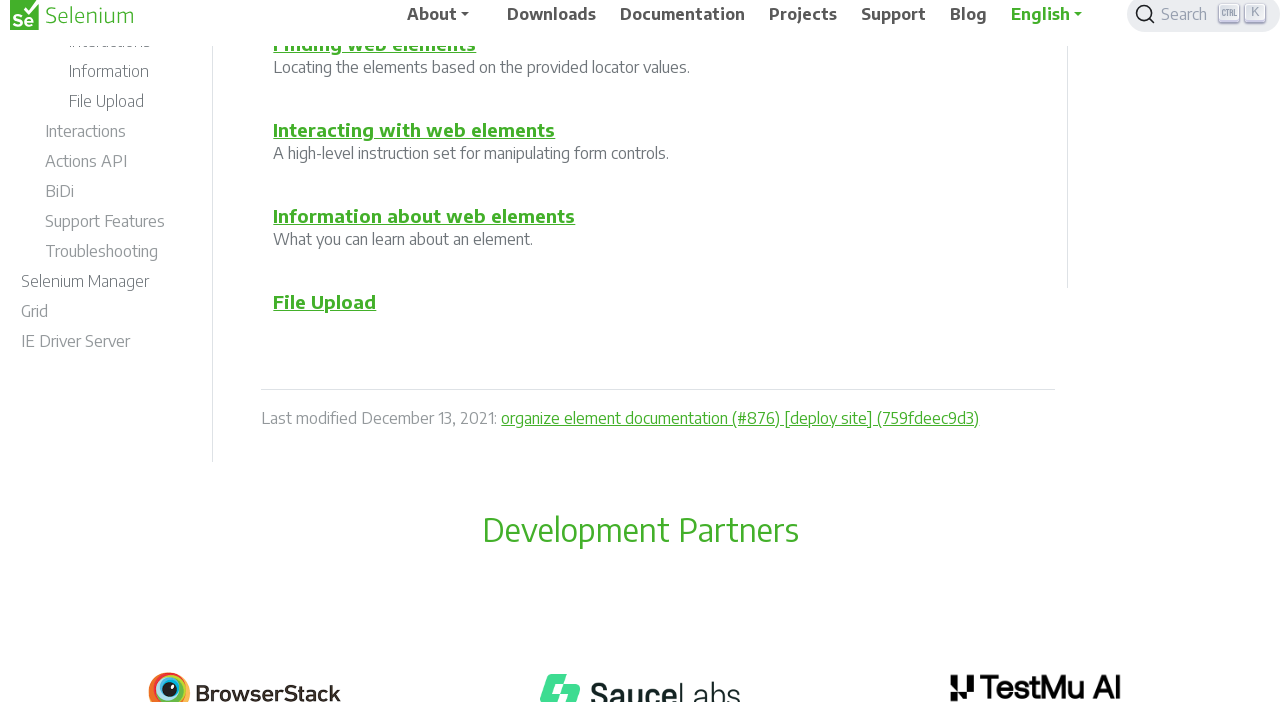

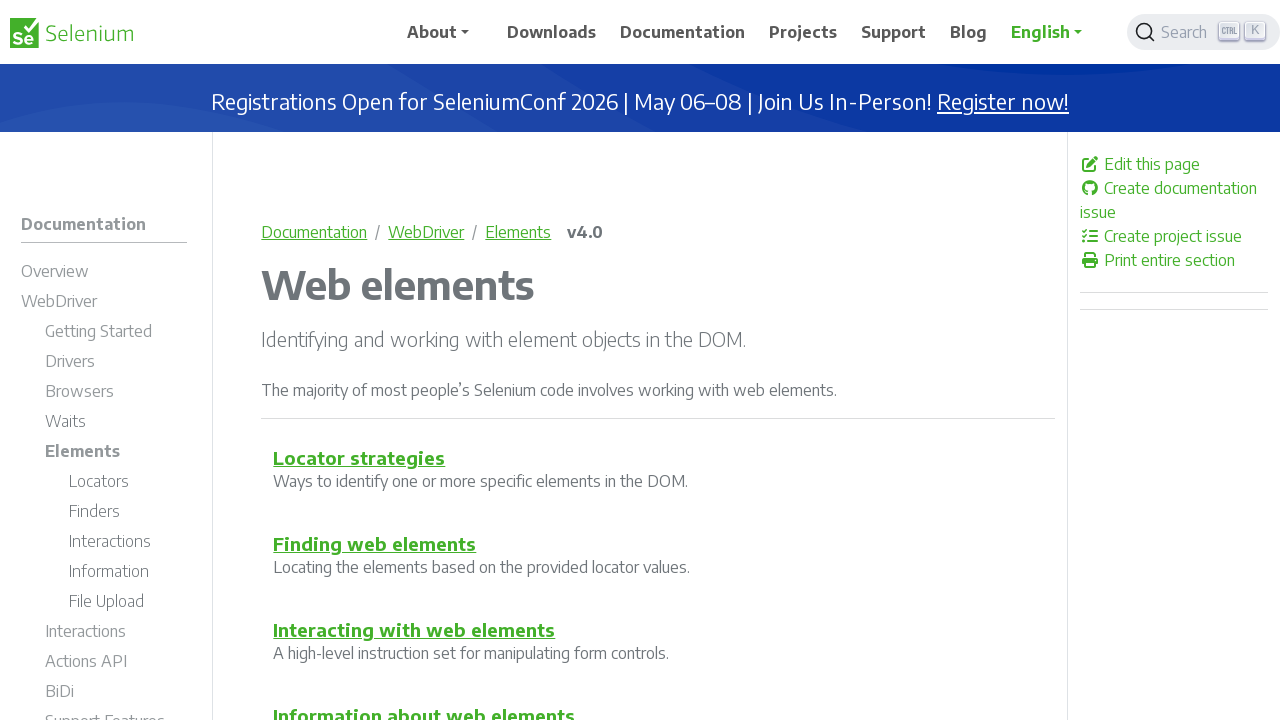